Tests e-commerce shopping cart flow by adding products to cart, navigating through categories, and completing checkout with order details.

Starting URL: https://www.demoblaze.com/index.html

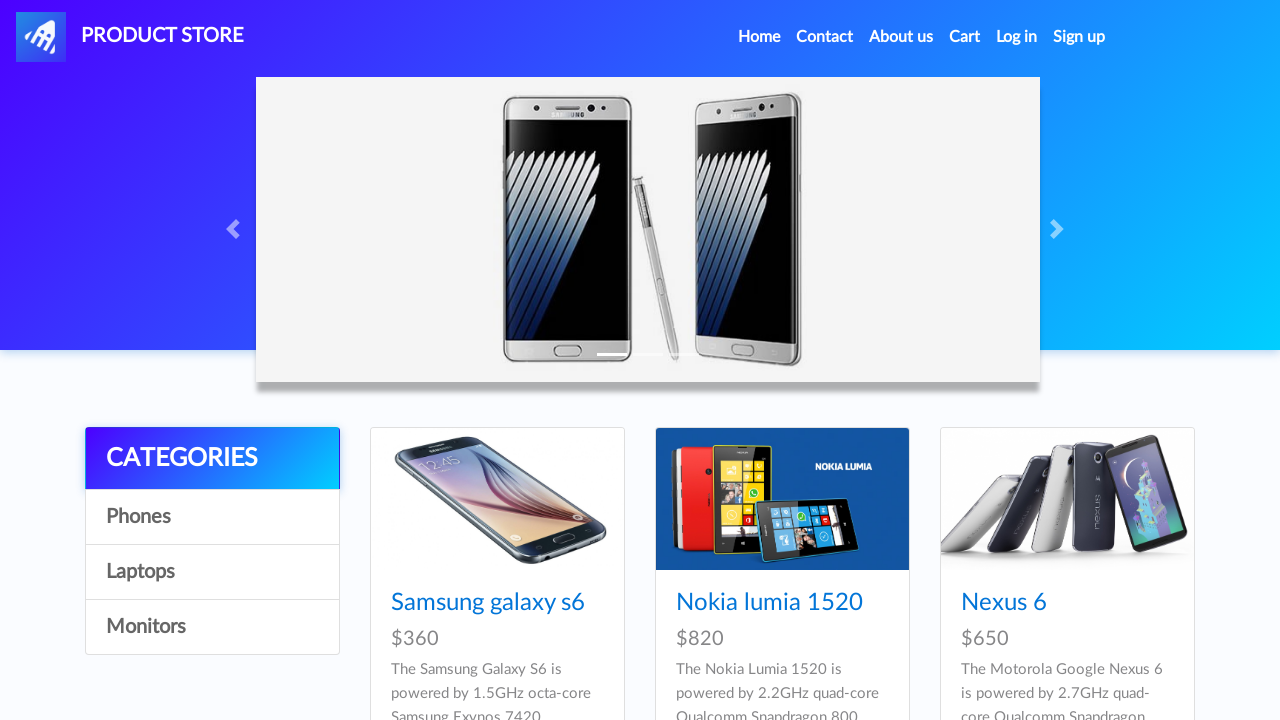

Clicked on Samsung Galaxy S7 product at (488, 361) on a:has-text('Samsung galaxy s7')
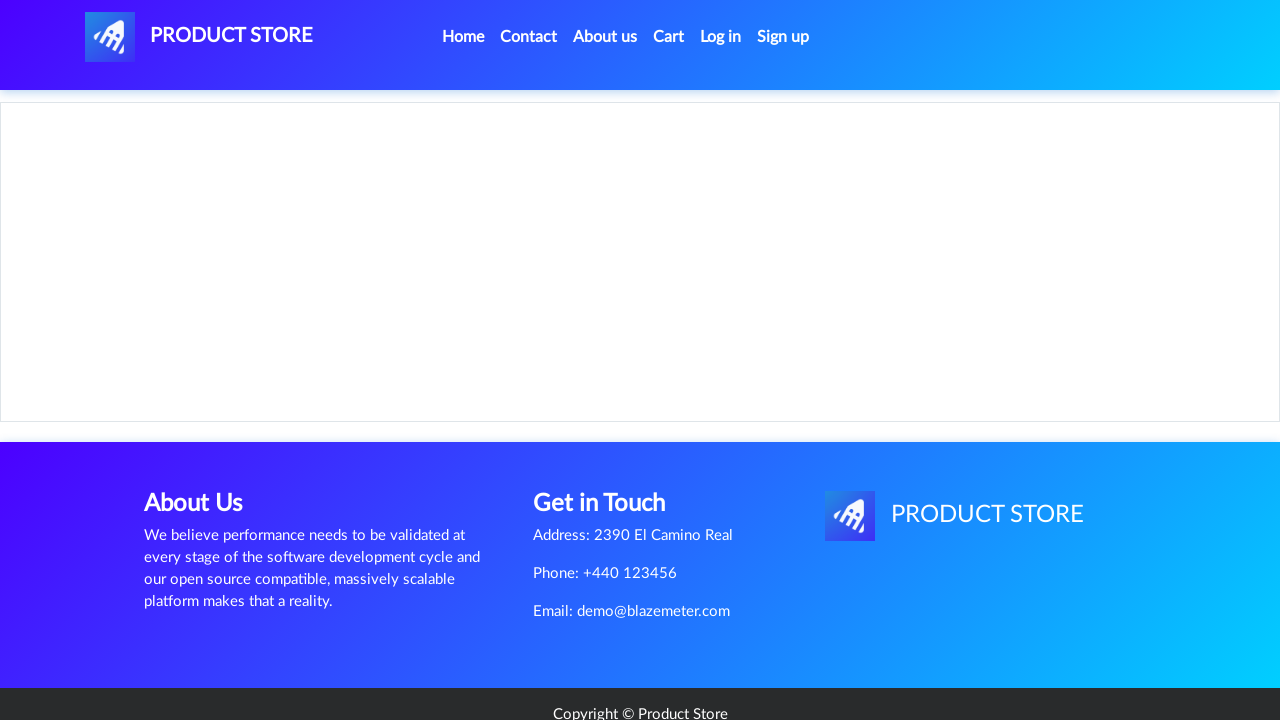

Add to cart button loaded on product page
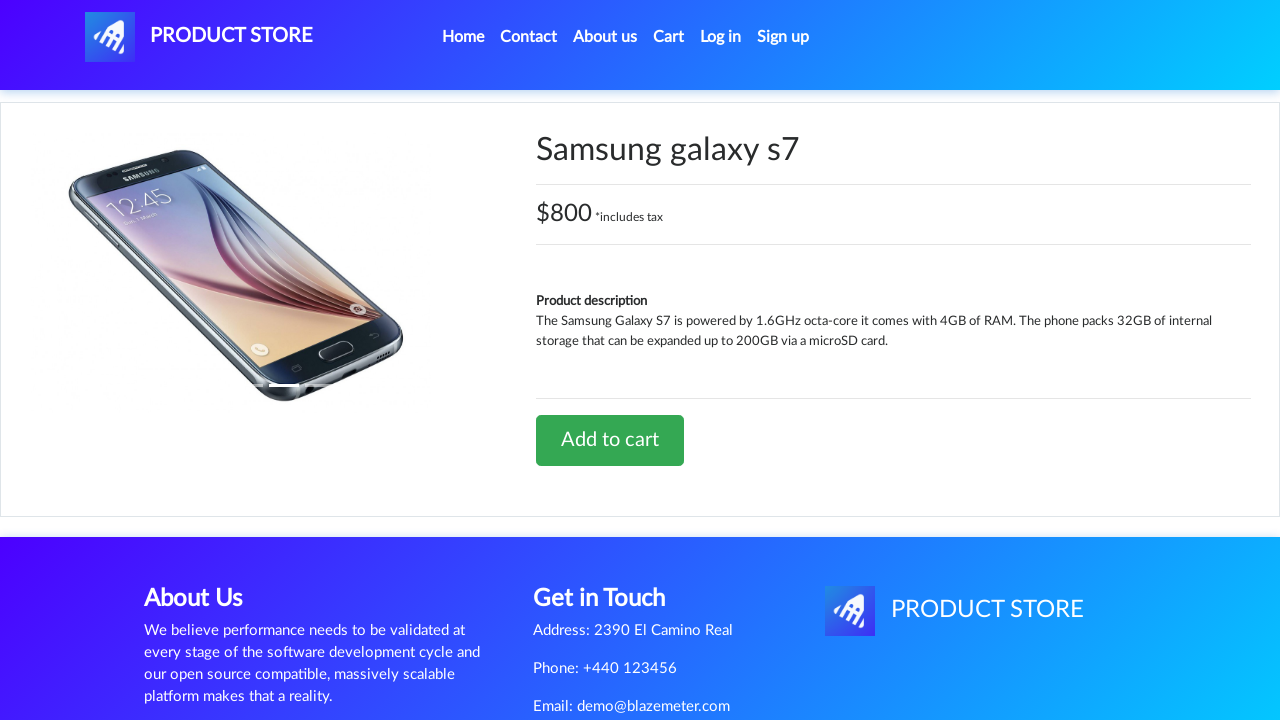

Clicked Add to cart for Samsung Galaxy S7 at (610, 440) on a:has-text('Add to cart')
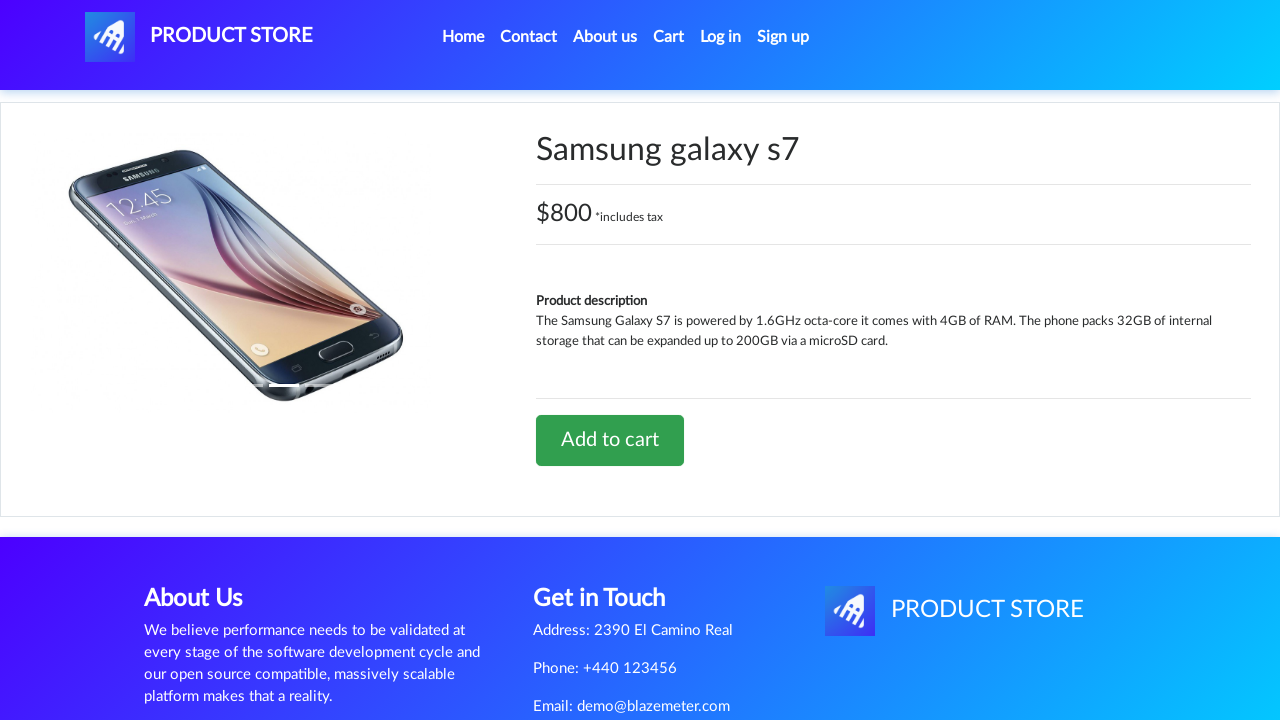

Alert dialog accepted and waited for confirmation
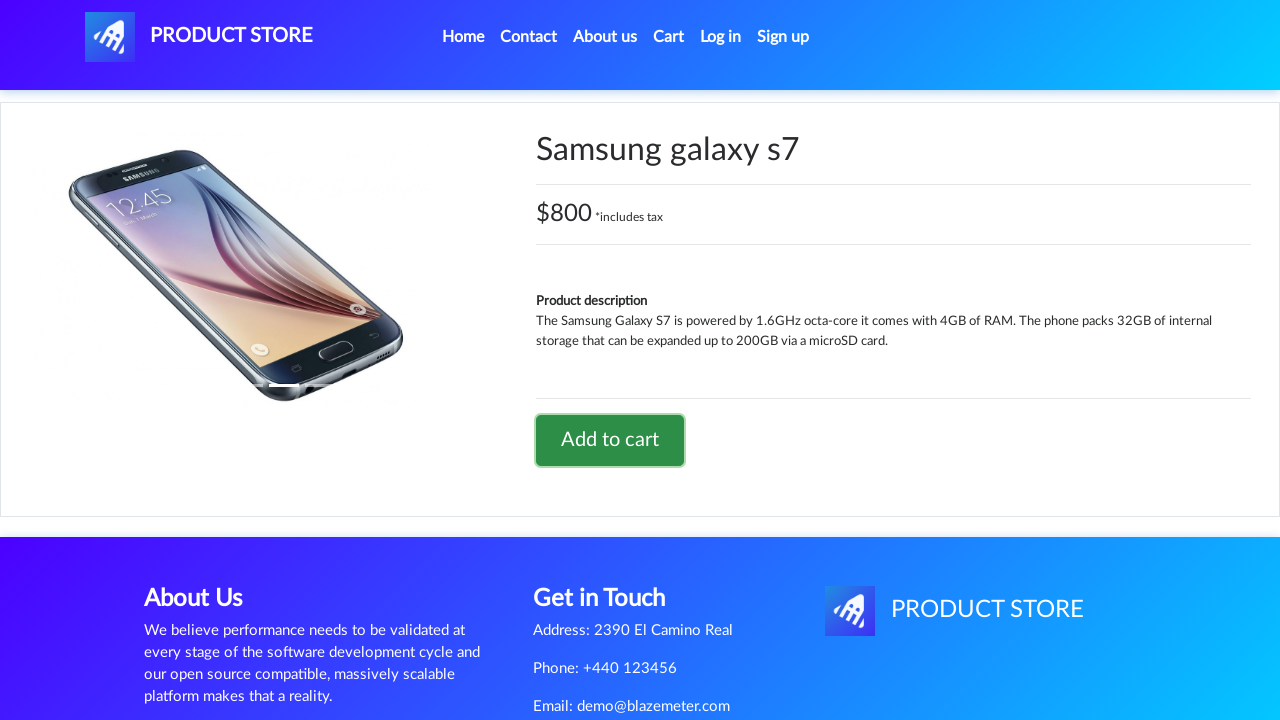

Clicked Home to return to main page at (463, 37) on li.nav-item.active a.nav-link
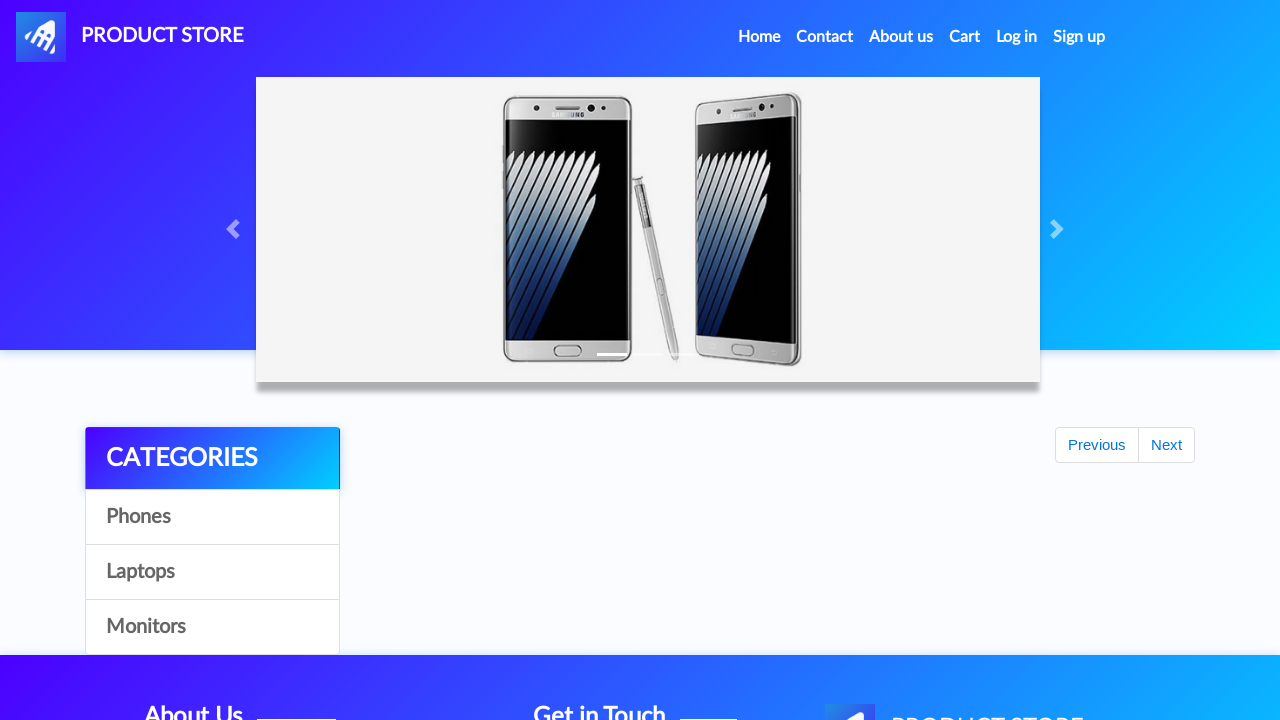

Navigated to Laptops category at (212, 572) on a:has-text('Laptops')
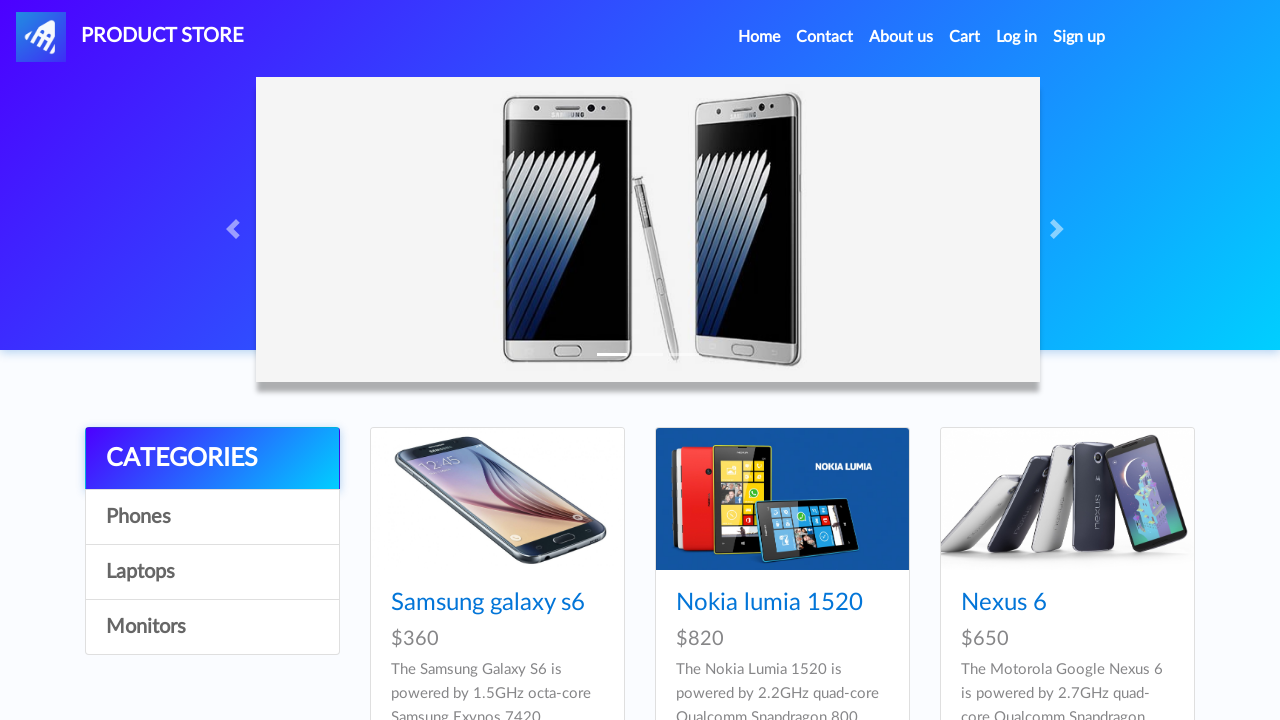

MacBook Pro product loaded in Laptops category
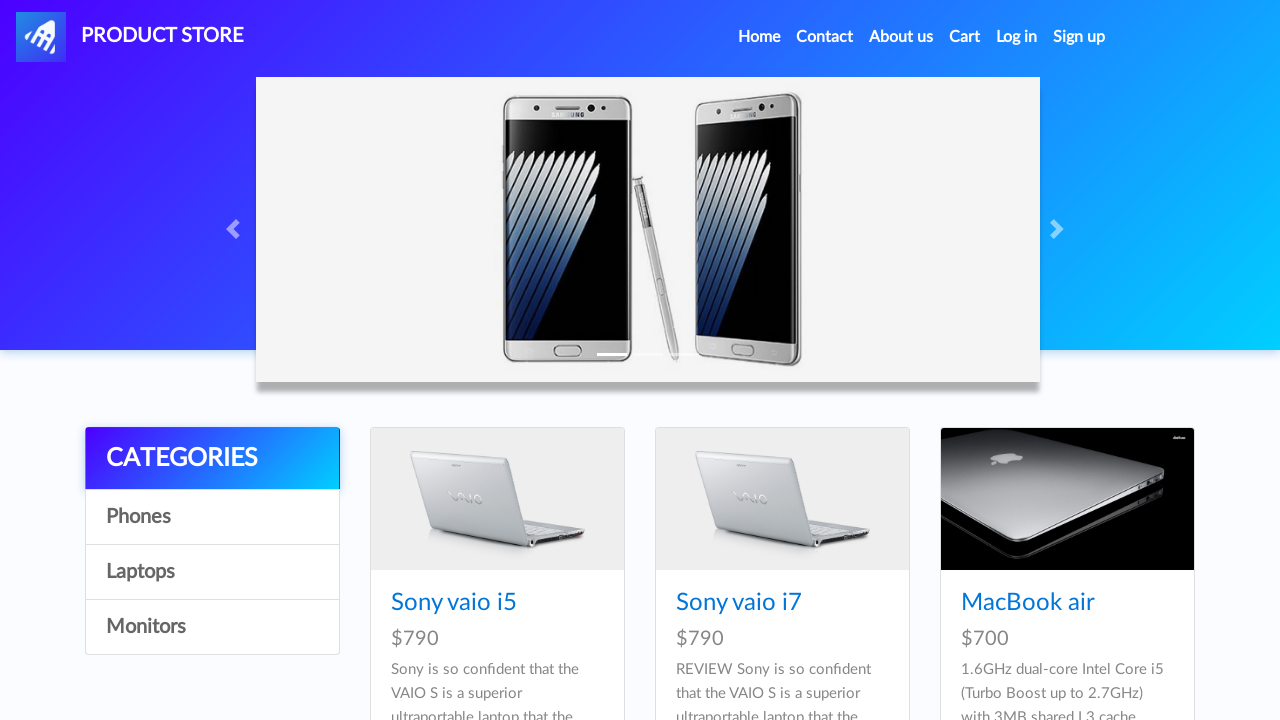

Clicked on MacBook Pro product at (1033, 361) on a:has-text('MacBook Pro')
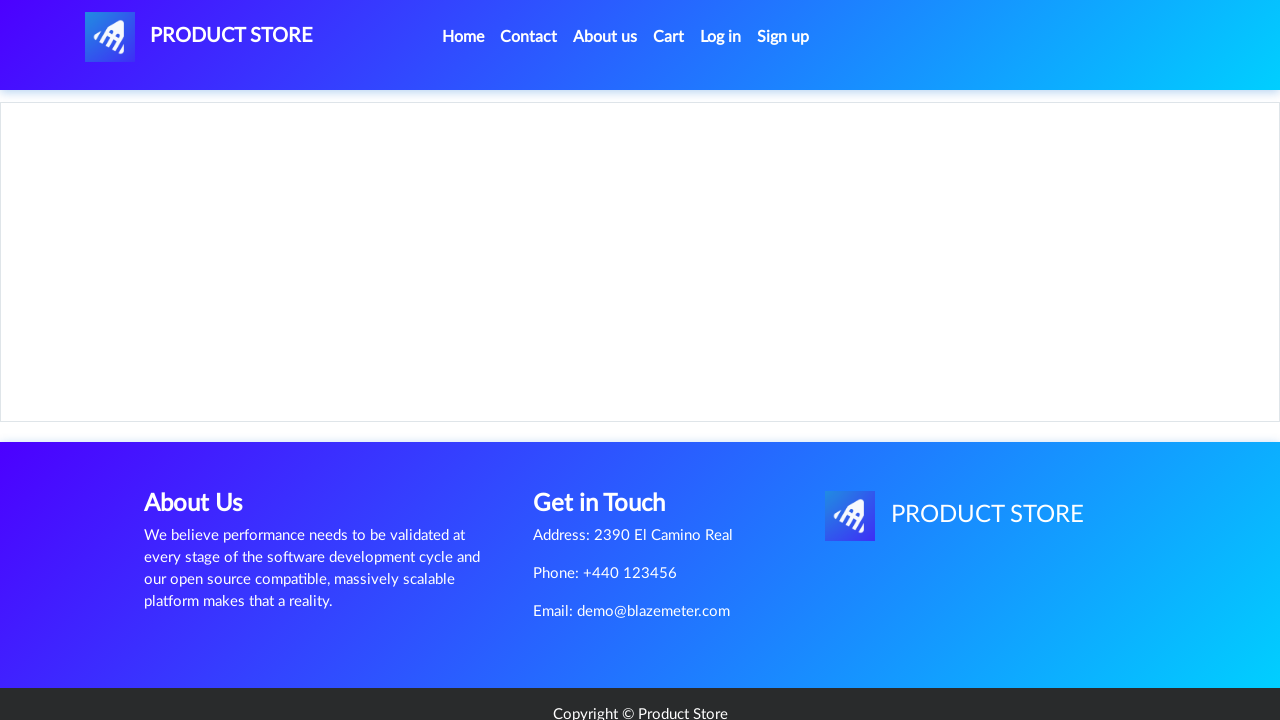

Add to cart button loaded on MacBook Pro page
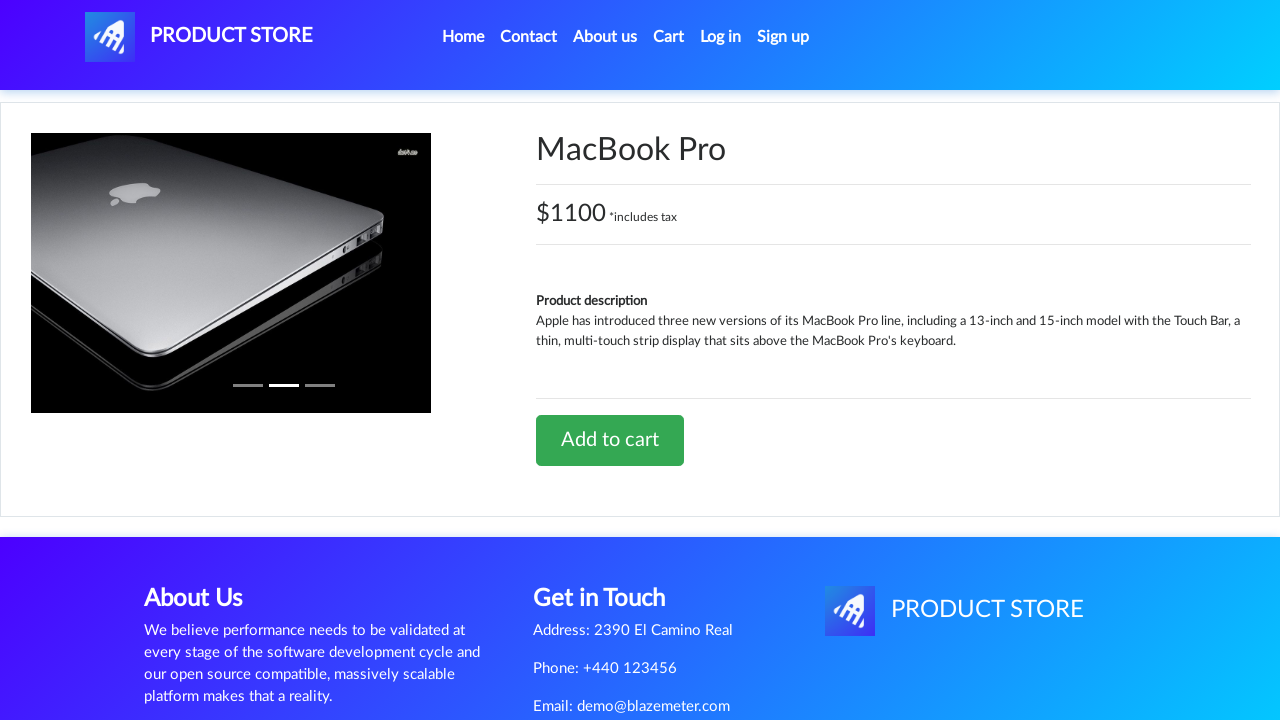

Clicked Add to cart for MacBook Pro at (610, 440) on a:has-text('Add to cart')
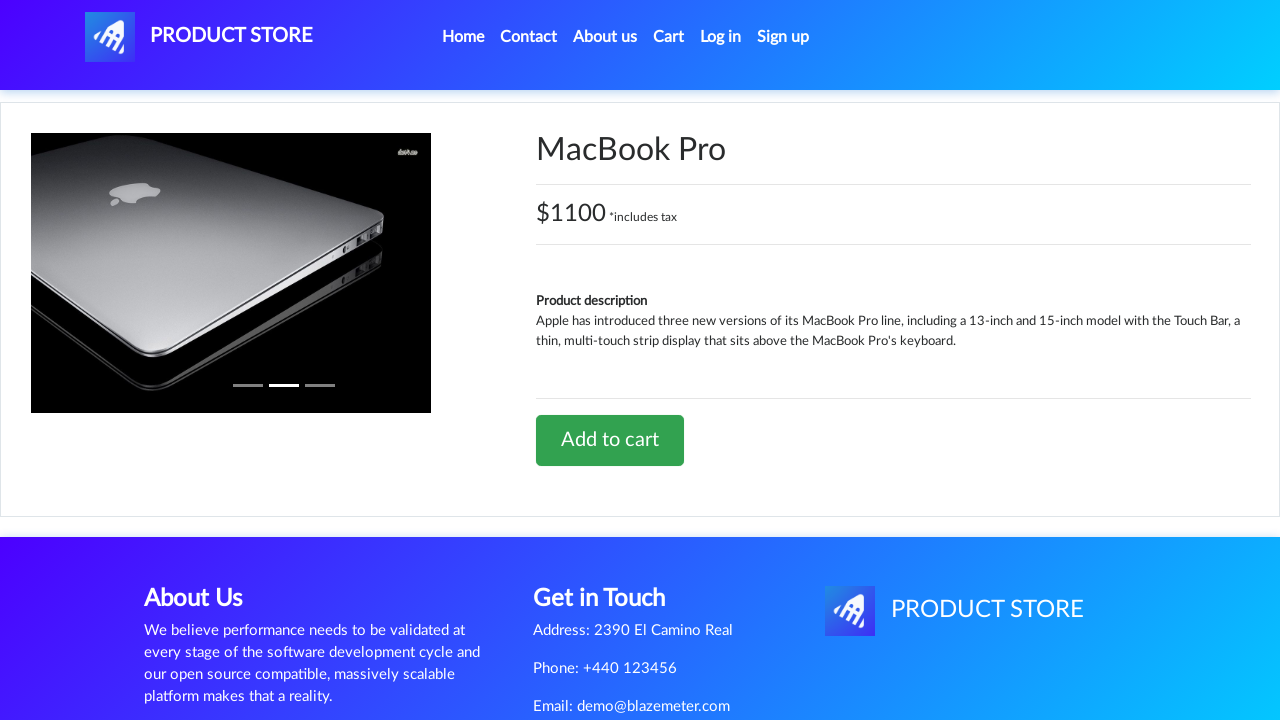

Alert dialog accepted and waited for confirmation
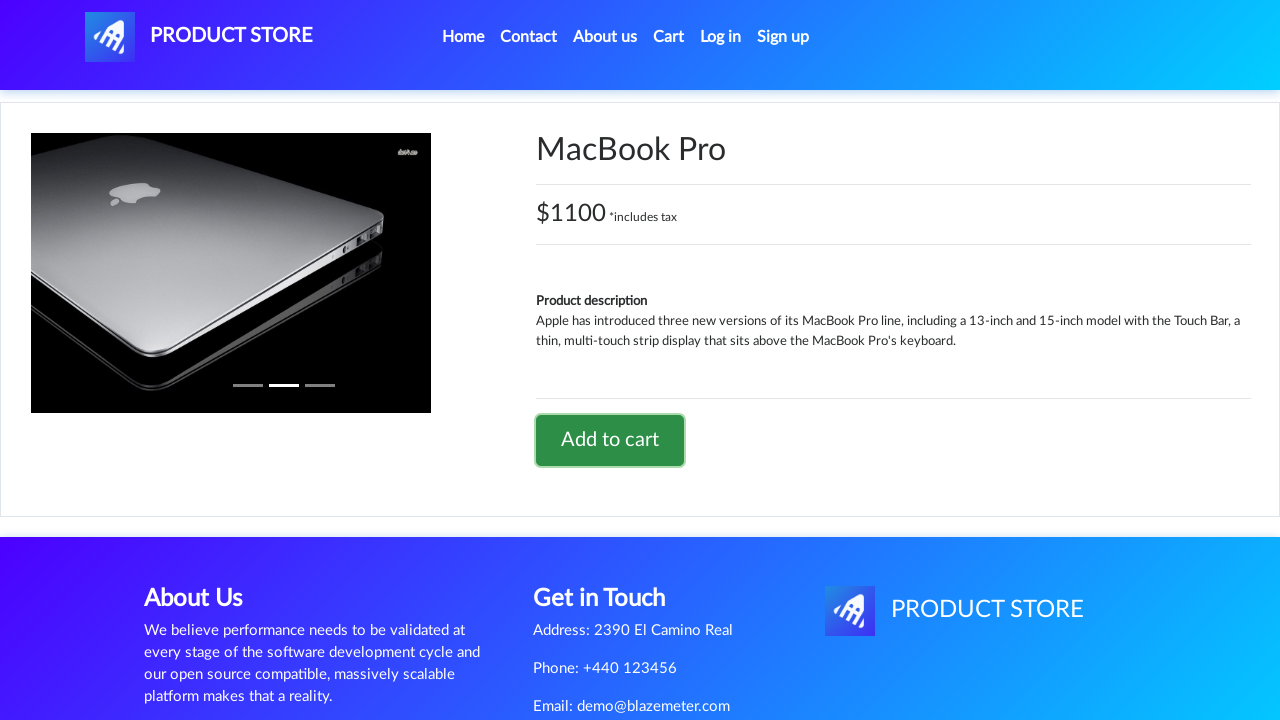

Navigated to shopping cart at (669, 37) on #cartur
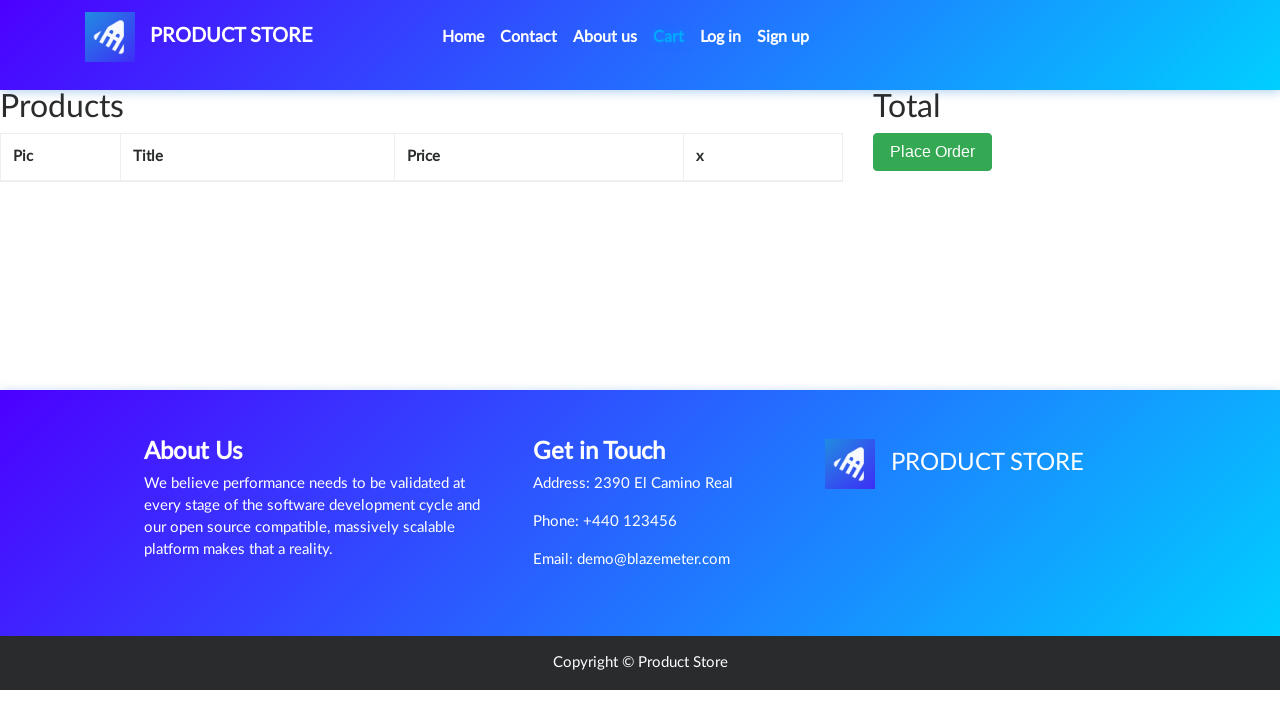

Place Order button loaded on cart page
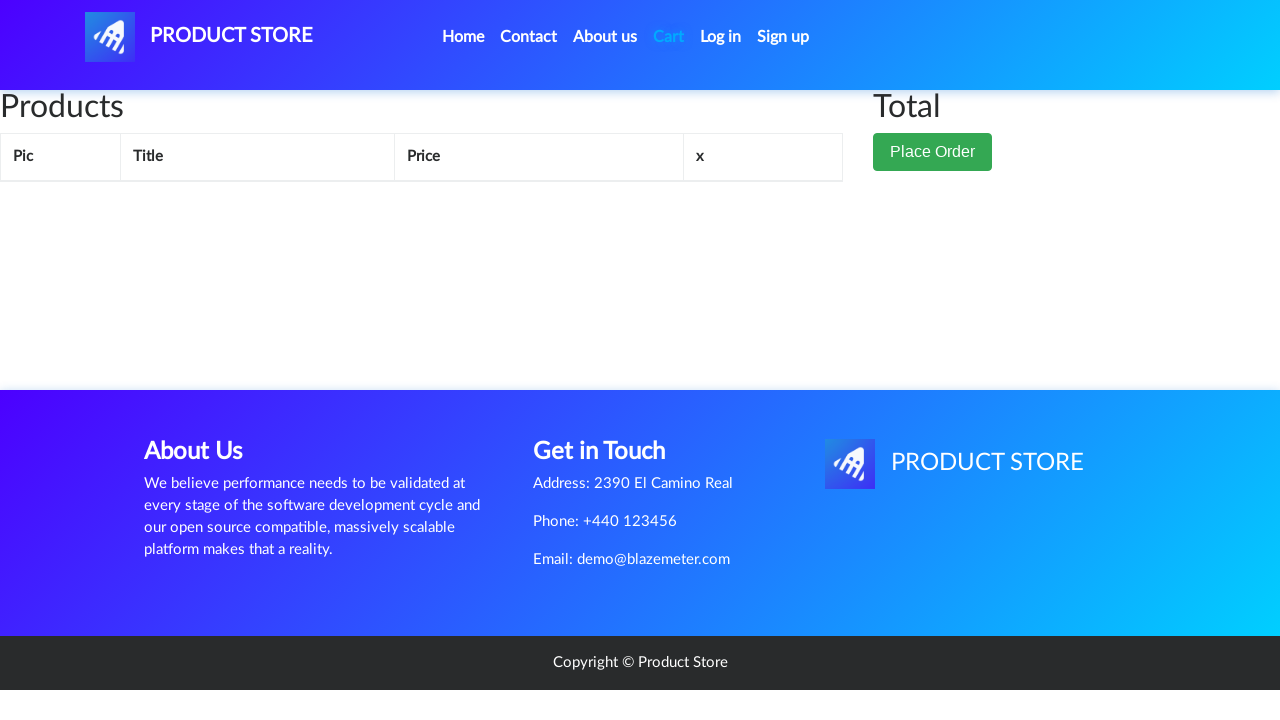

Clicked Place Order button at (933, 152) on button:has-text('Place Order')
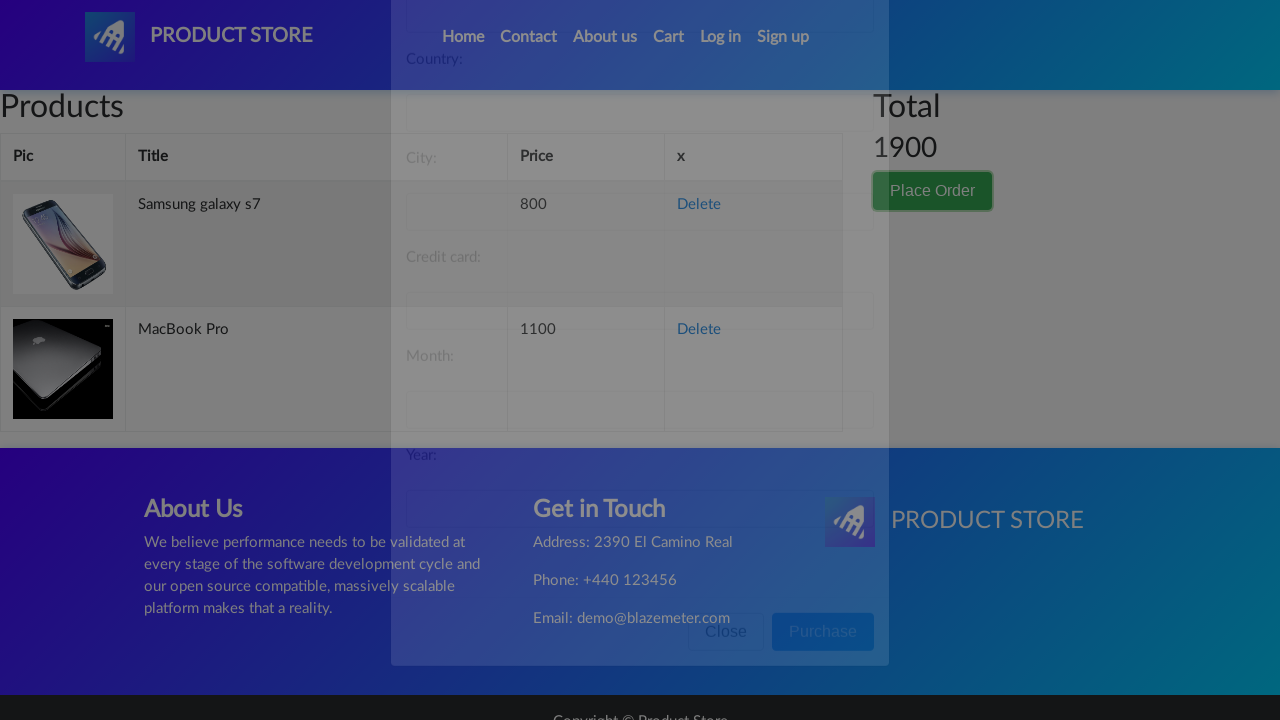

Order form loaded
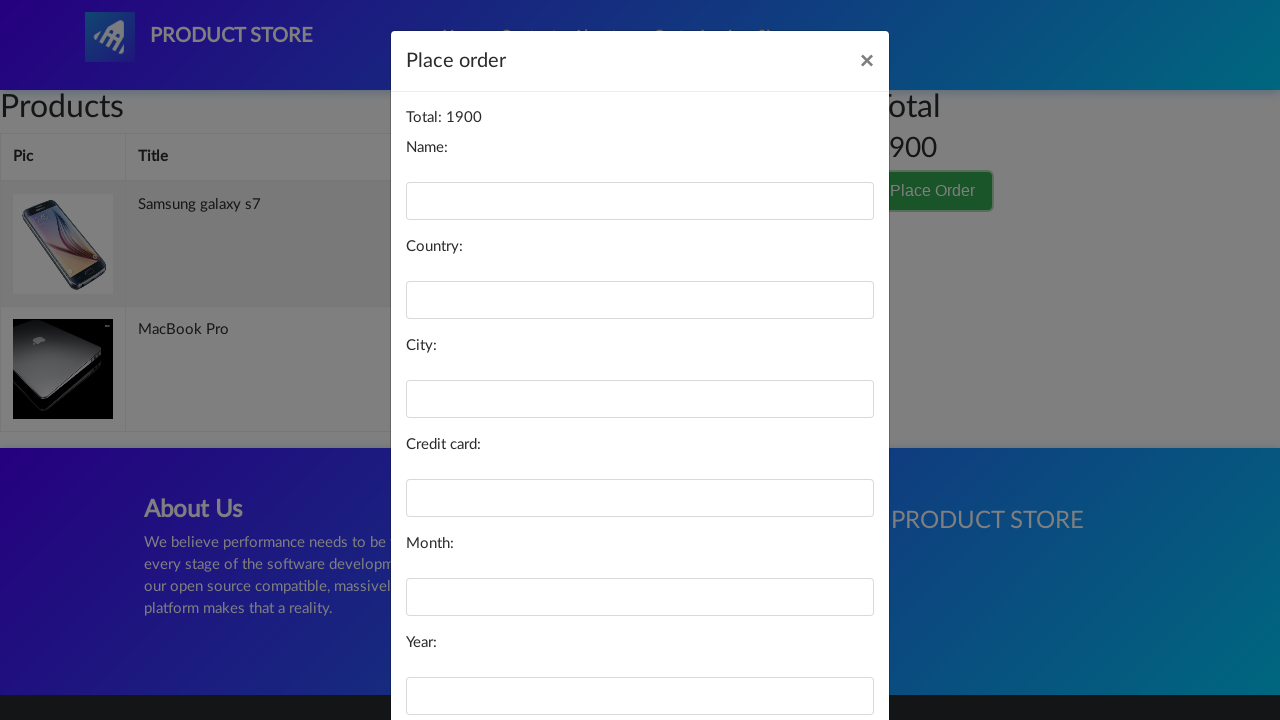

Filled name field with 'Jennifer' on #name
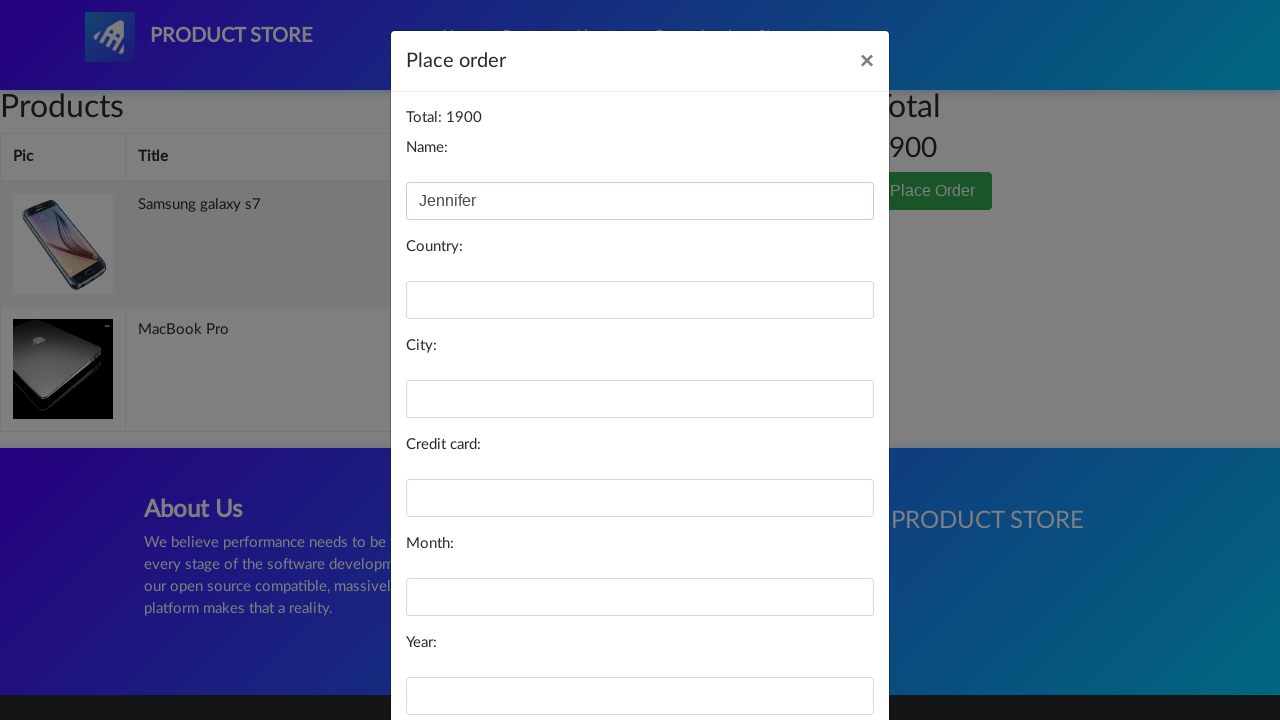

Filled country field with 'Canada' on #country
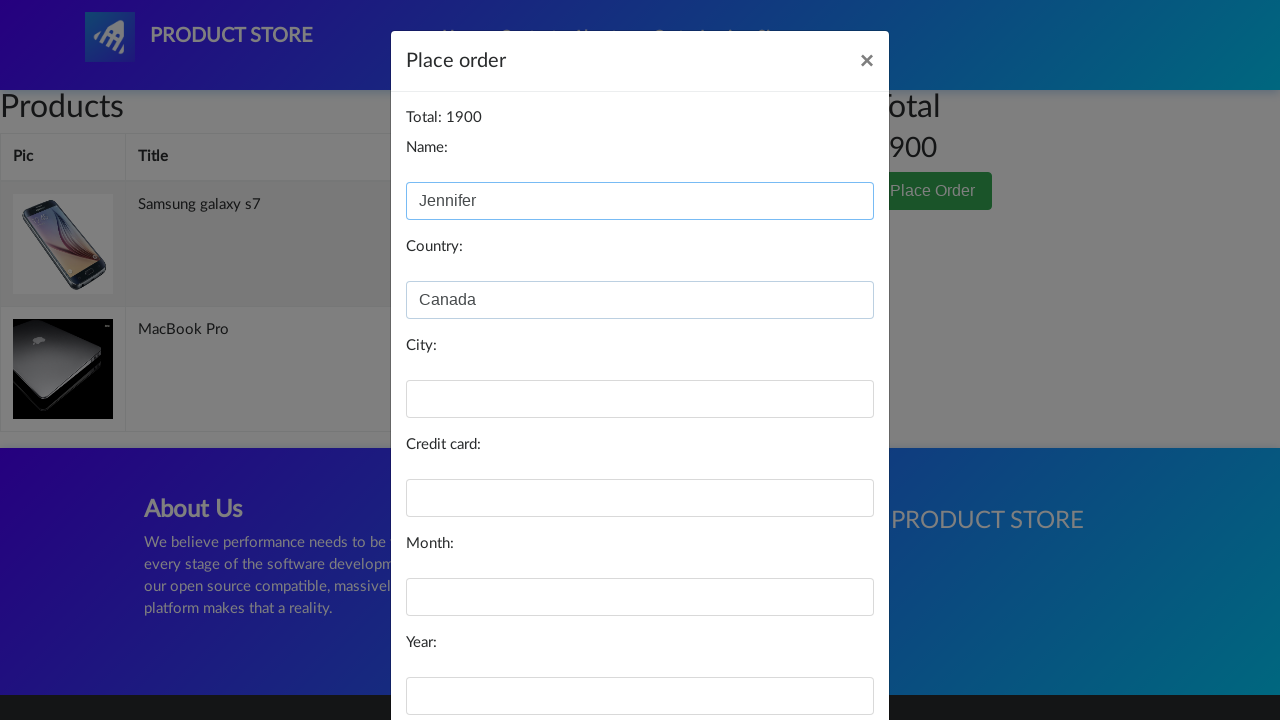

Filled city field with 'Toronto' on #city
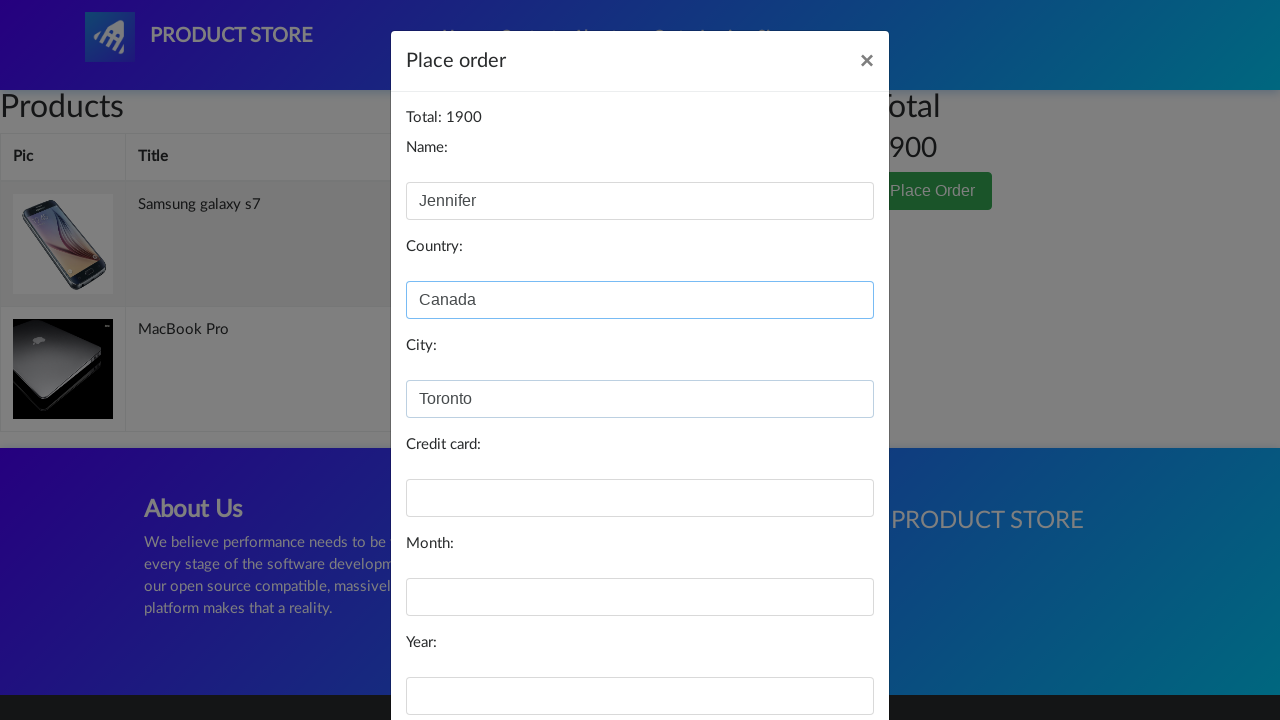

Filled credit card field with payment information on #card
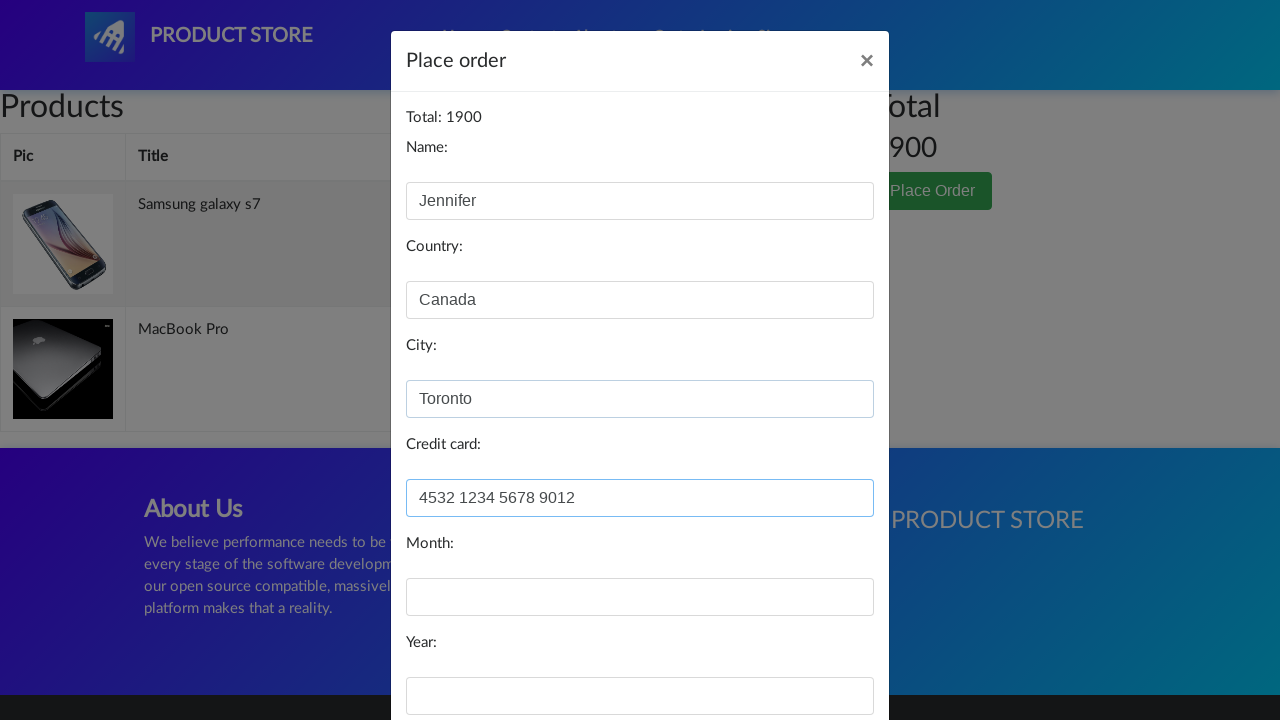

Filled expiration month field with 'March' on #month
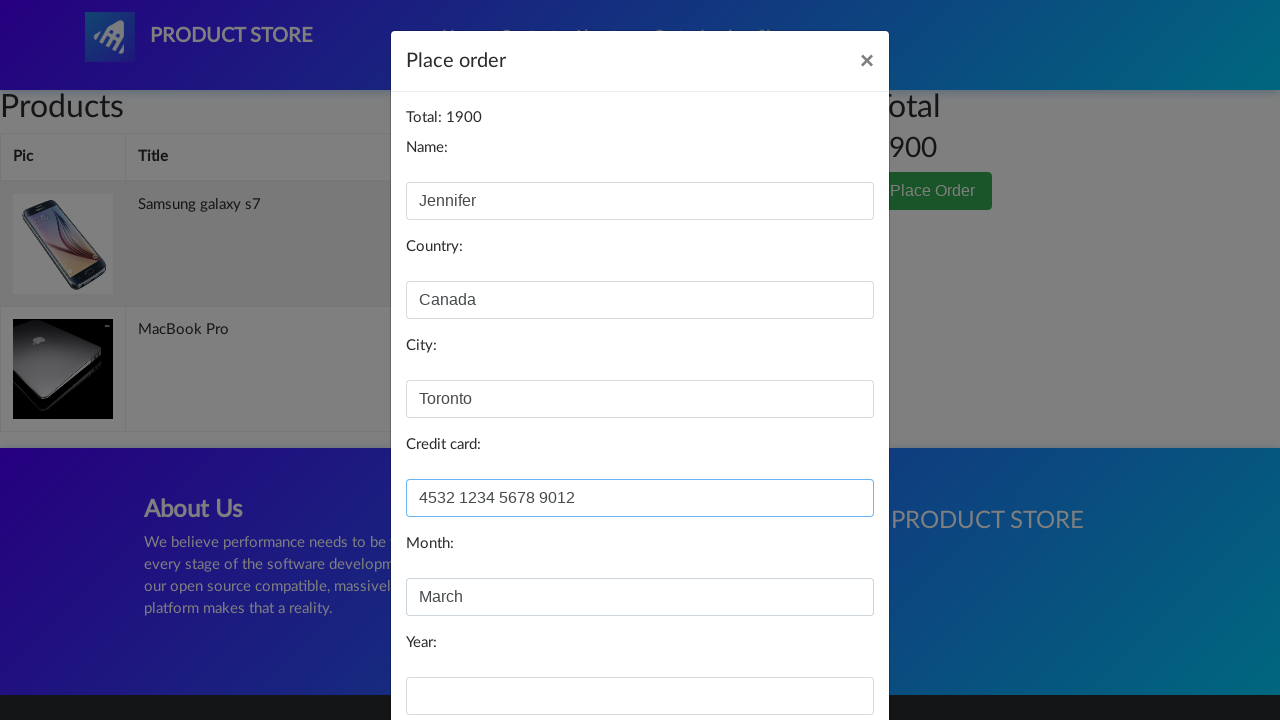

Filled expiration year field with '2026' on #year
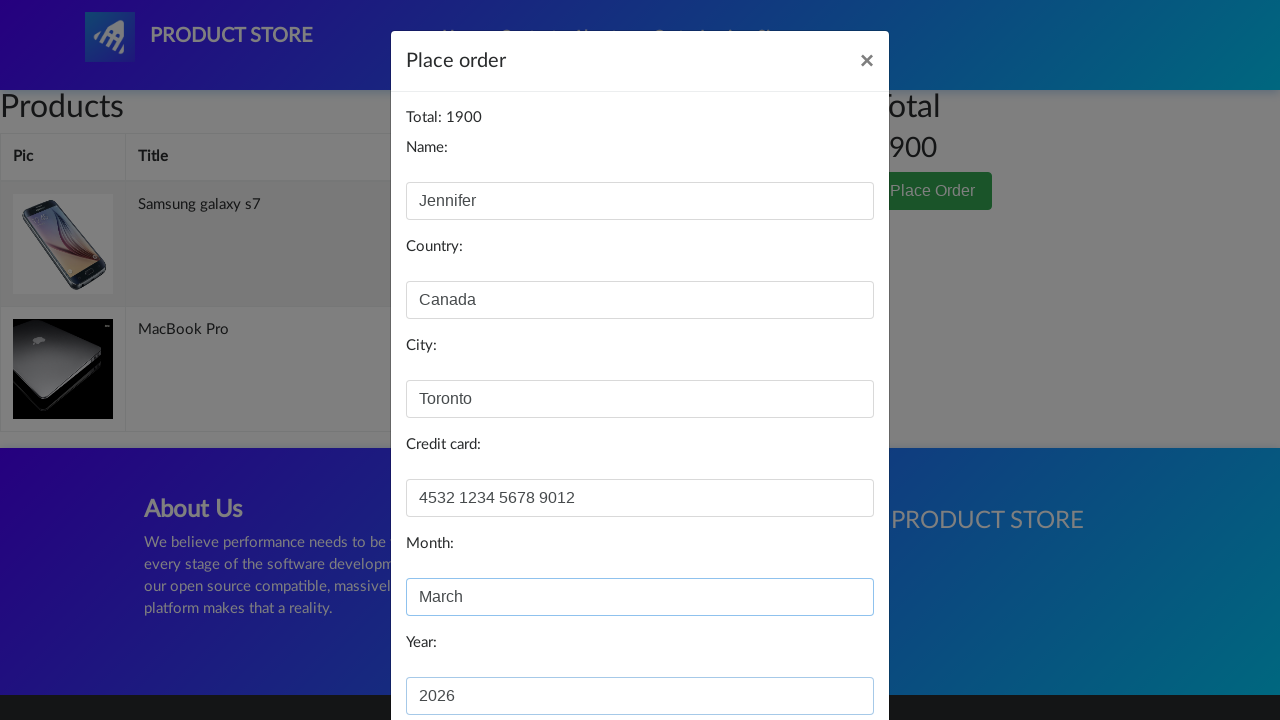

Clicked Purchase button to complete order at (823, 655) on button:has-text('Purchase')
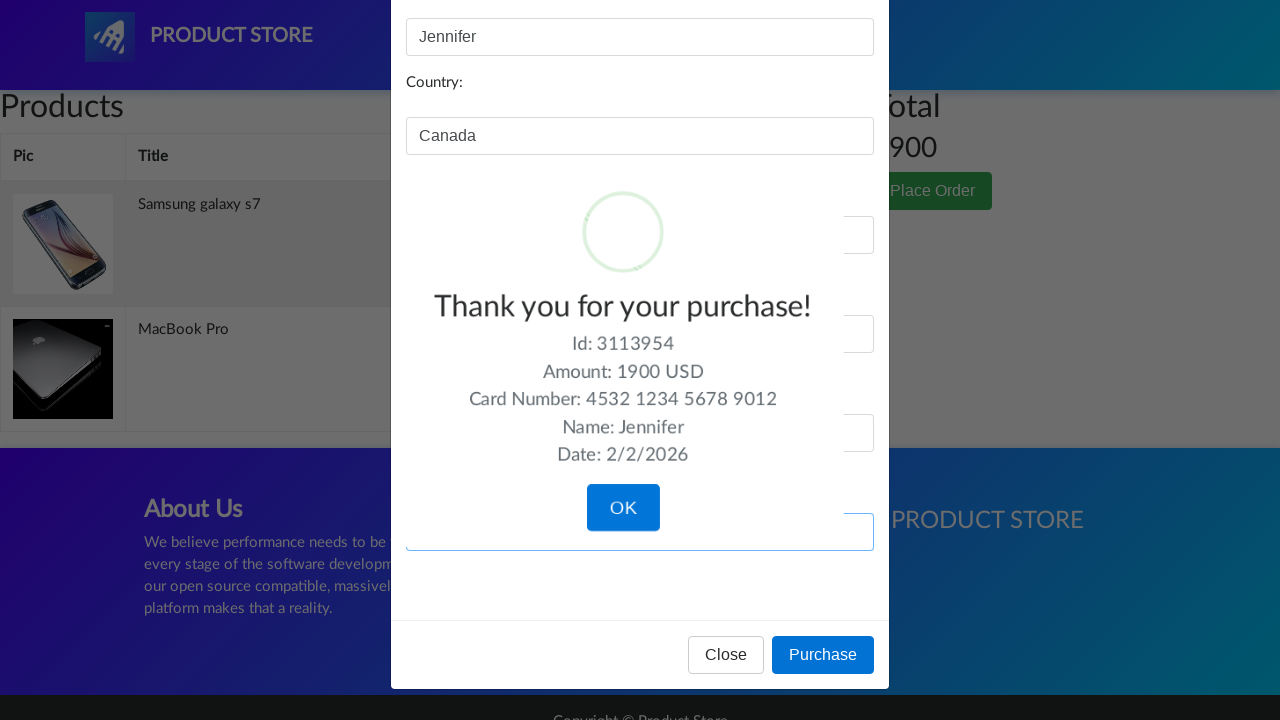

Order confirmation dialog loaded
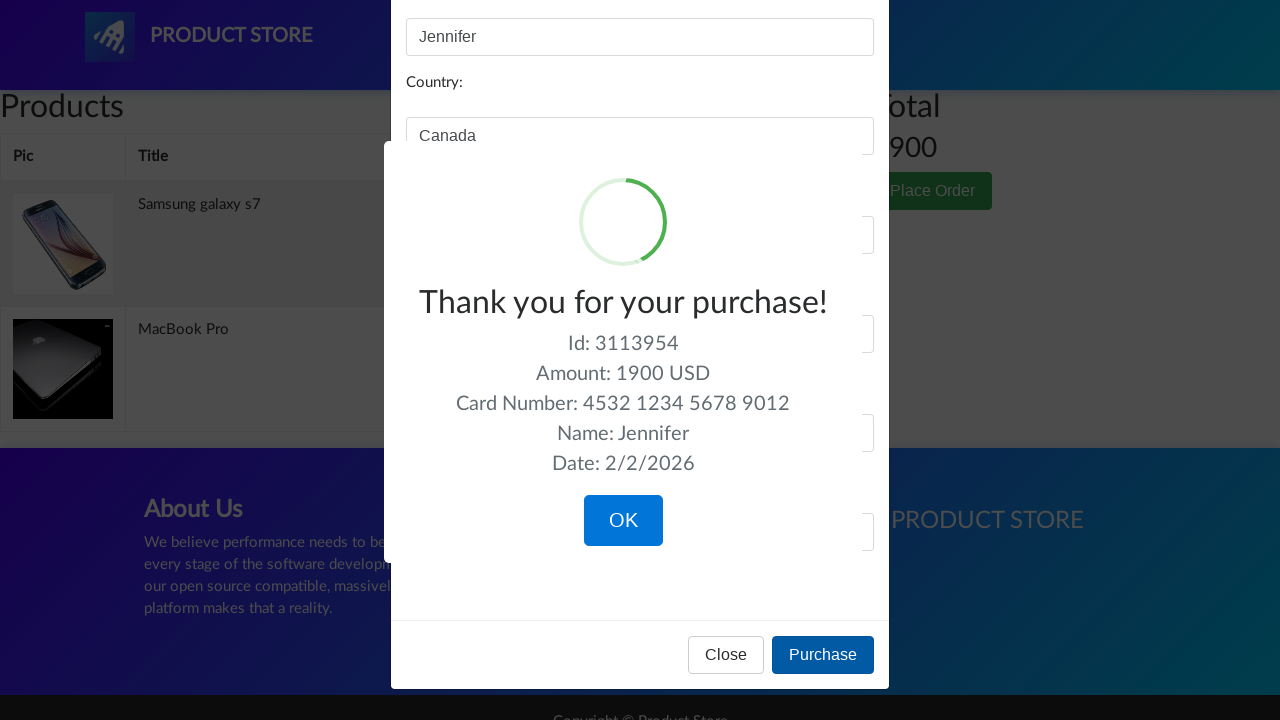

Clicked OK button to confirm order completion at (623, 521) on button:has-text('OK')
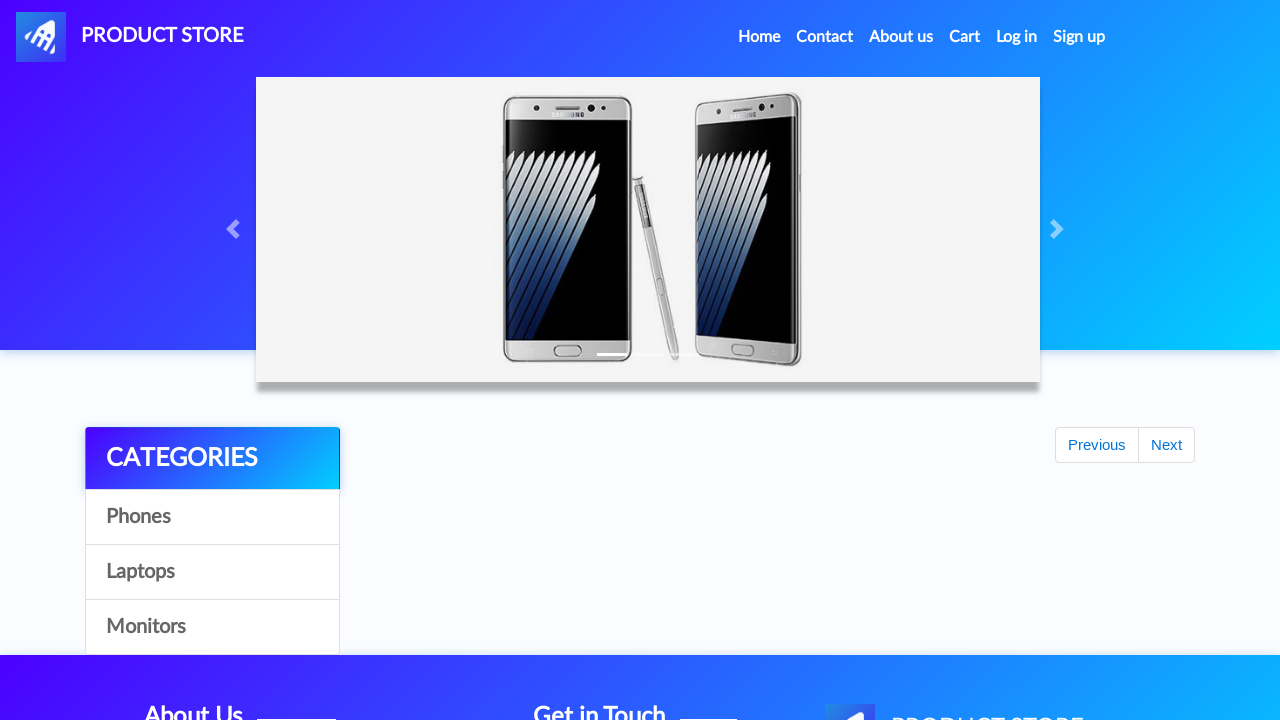

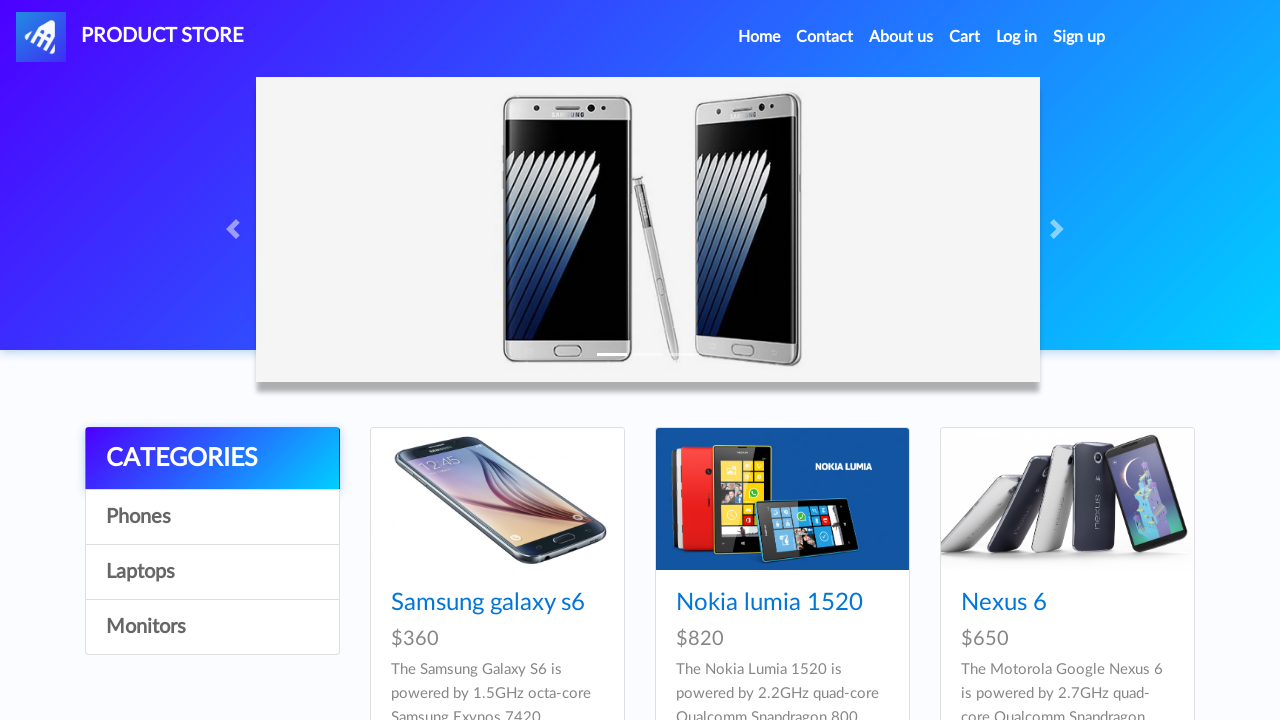